Tests the challenging DOM page by verifying page elements including title, paragraph text, buttons, table, and canvas are displayed correctly.

Starting URL: https://the-internet.herokuapp.com/challenging_dom

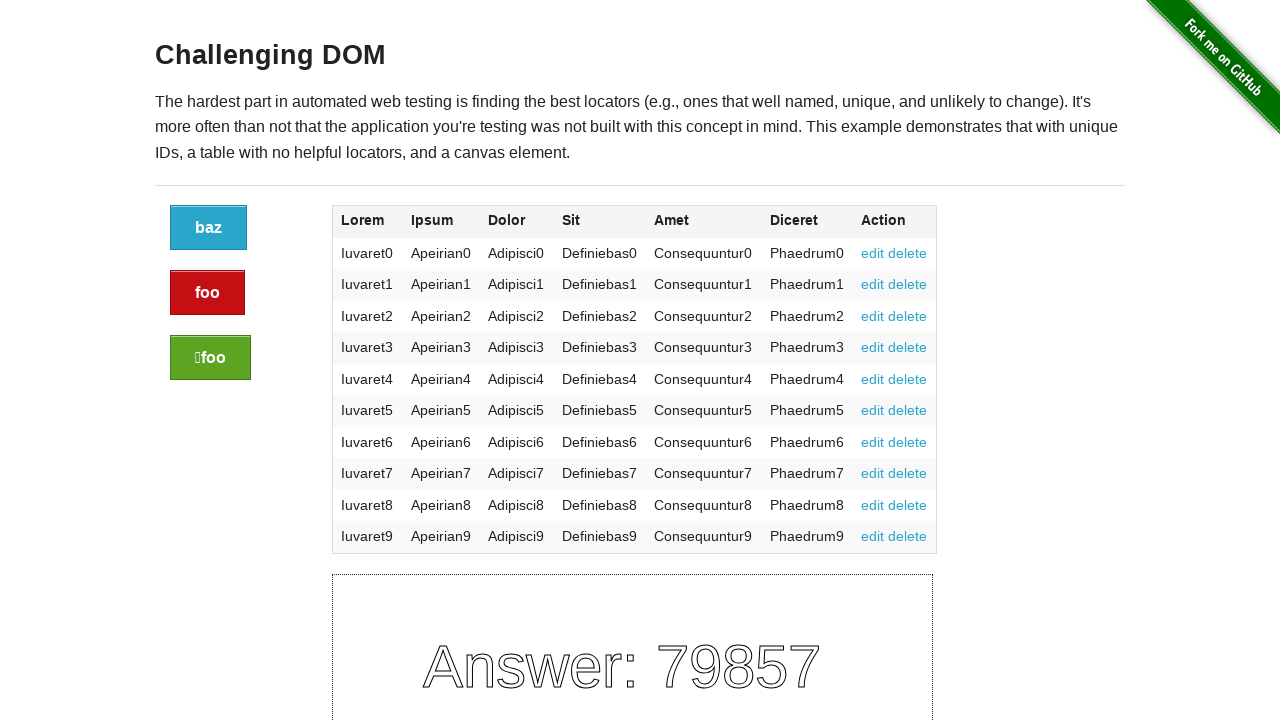

Initial page loaded - bigfish.ro DOM content ready
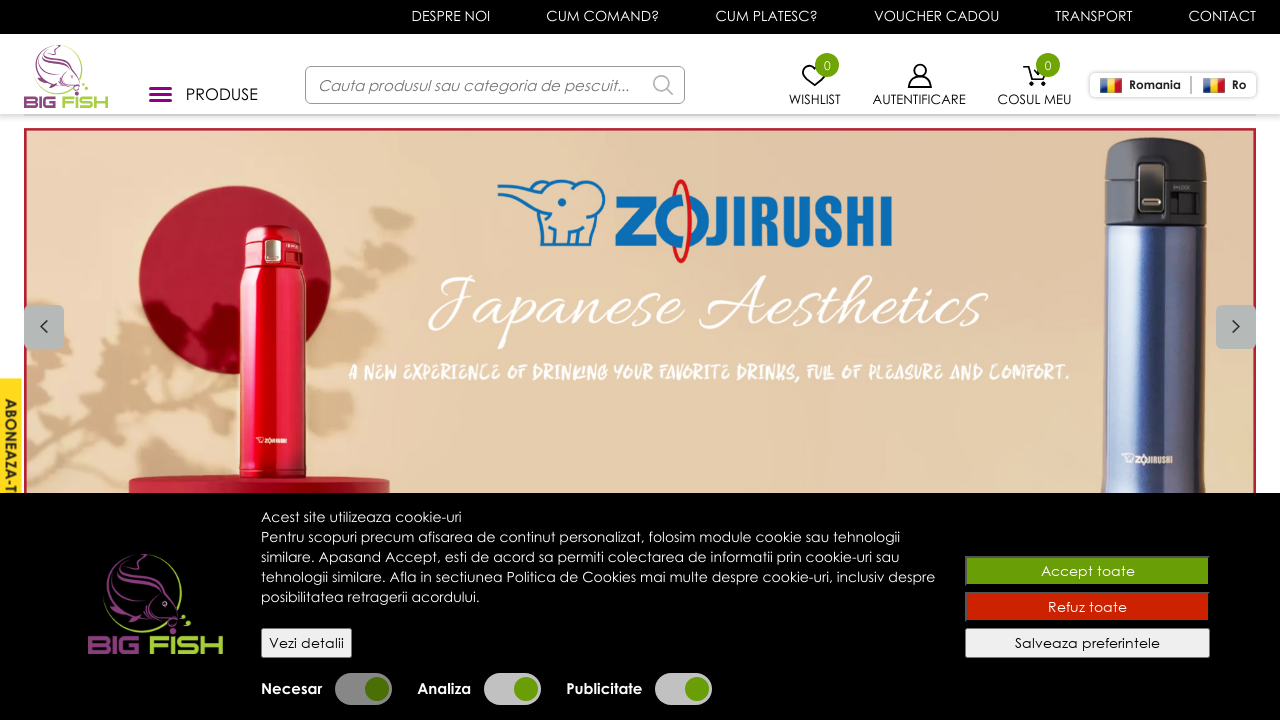

Navigated from bigfish.ro to altex.ro
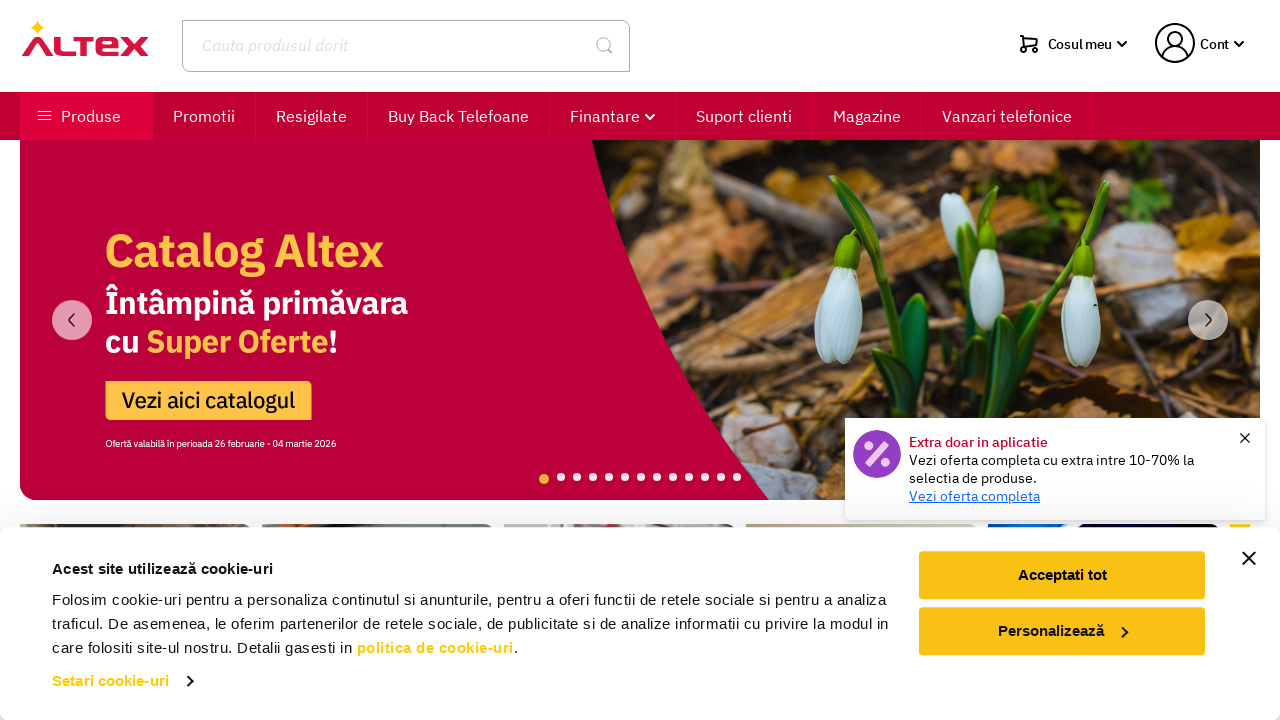

altex.ro page loaded - DOM content ready
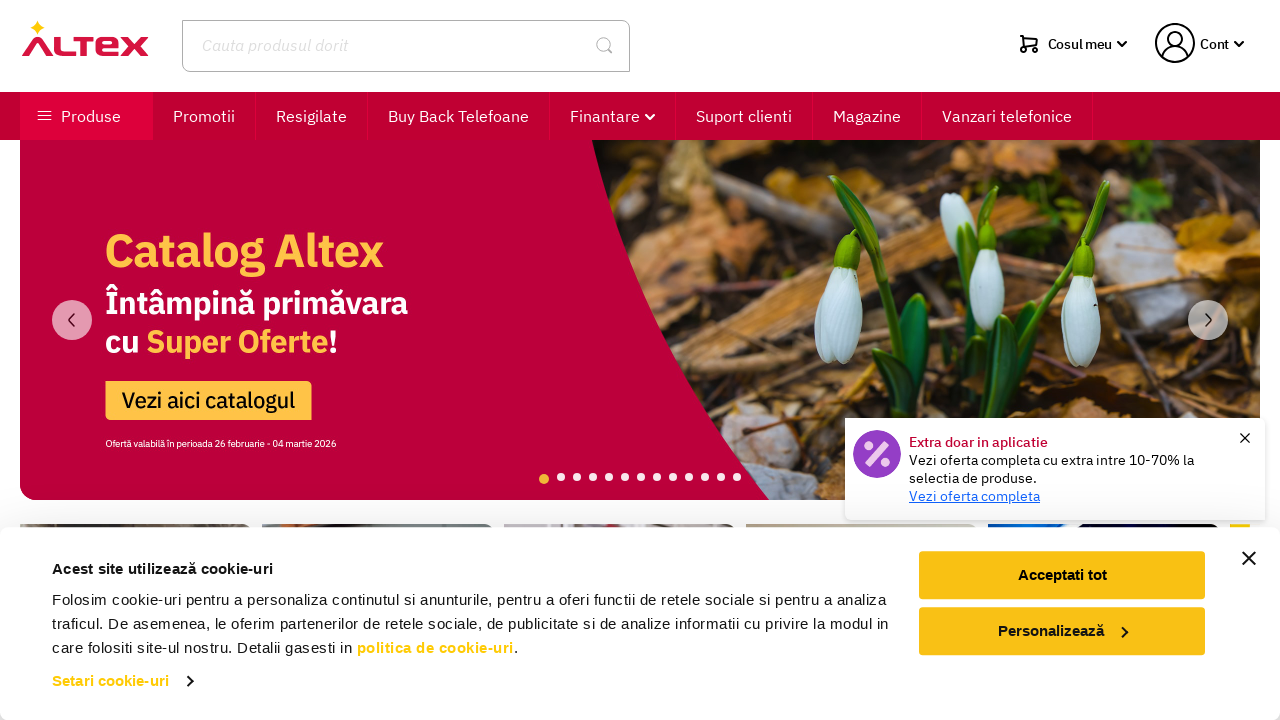

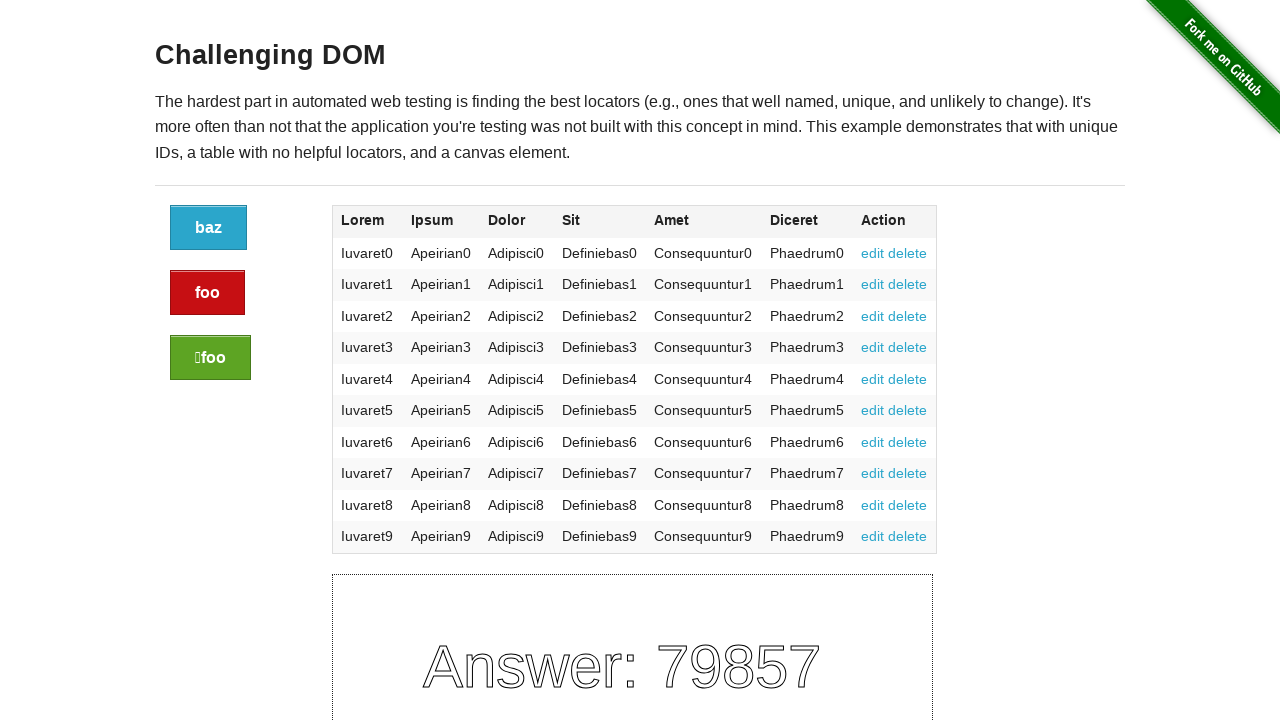